Tests registration form validation by entering invalid phone numbers (too short and invalid prefix) and verifying phone error messages

Starting URL: https://alada.vn/tai-khoan/dang-ky.html

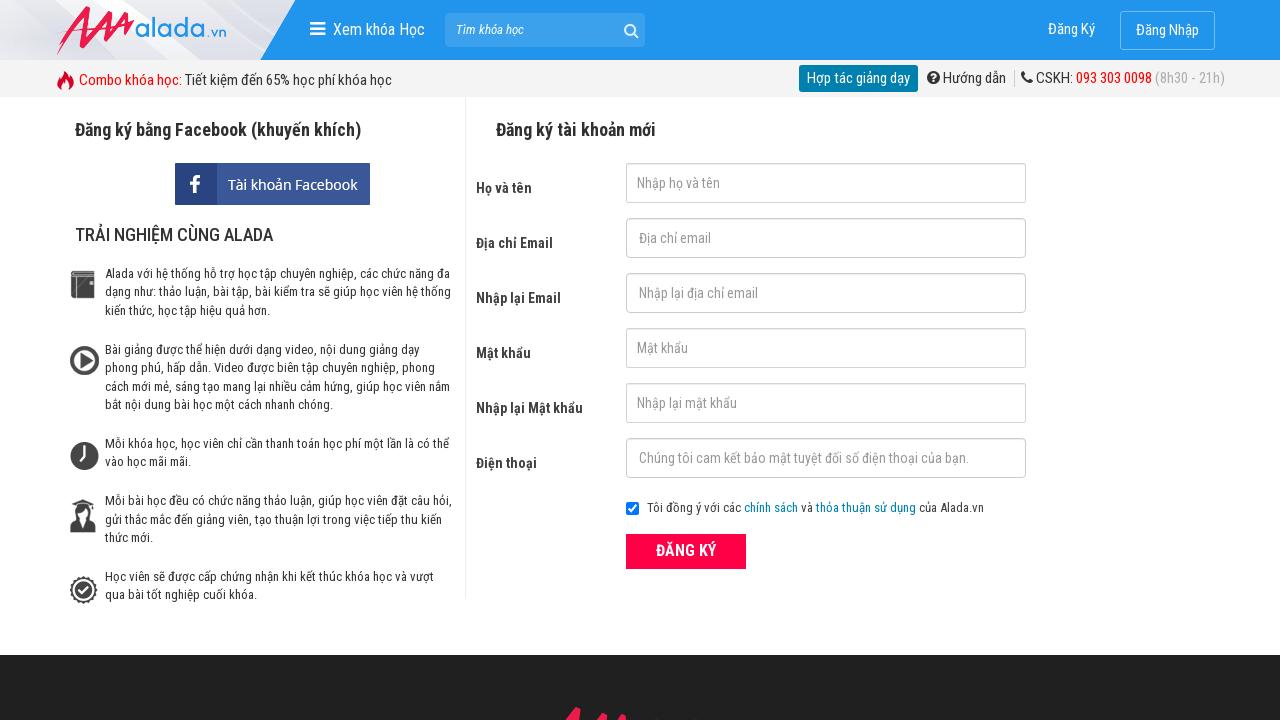

Filled first name field with 'Do Thanh Binh' on #txtFirstname
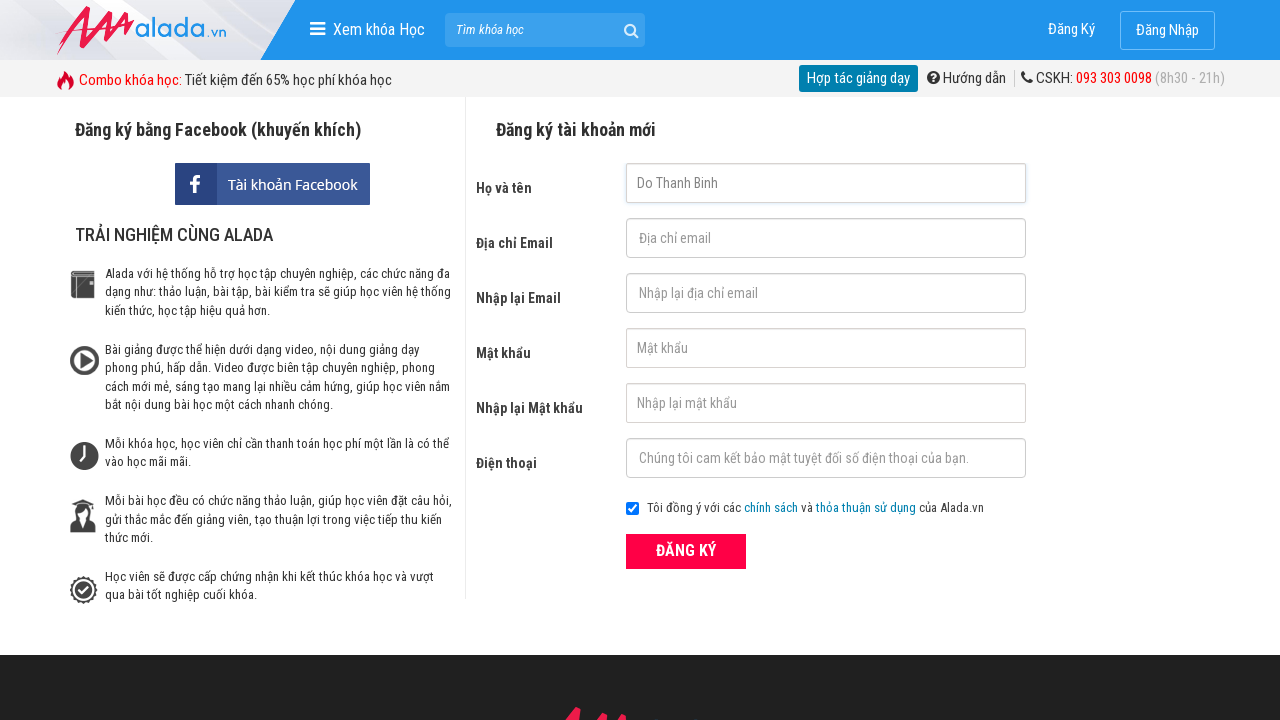

Filled email field with 'binh.do@gmail.com' on #txtEmail
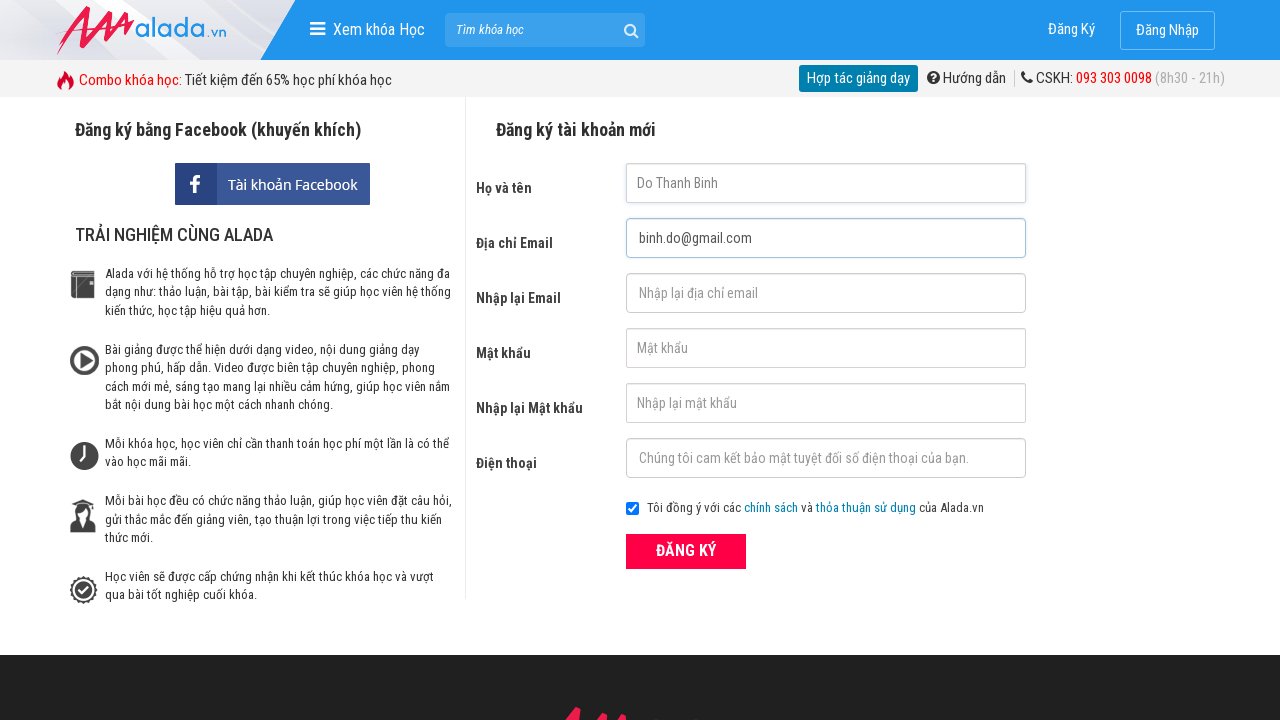

Filled confirm email field with 'binh.do@gmail.com' on #txtCEmail
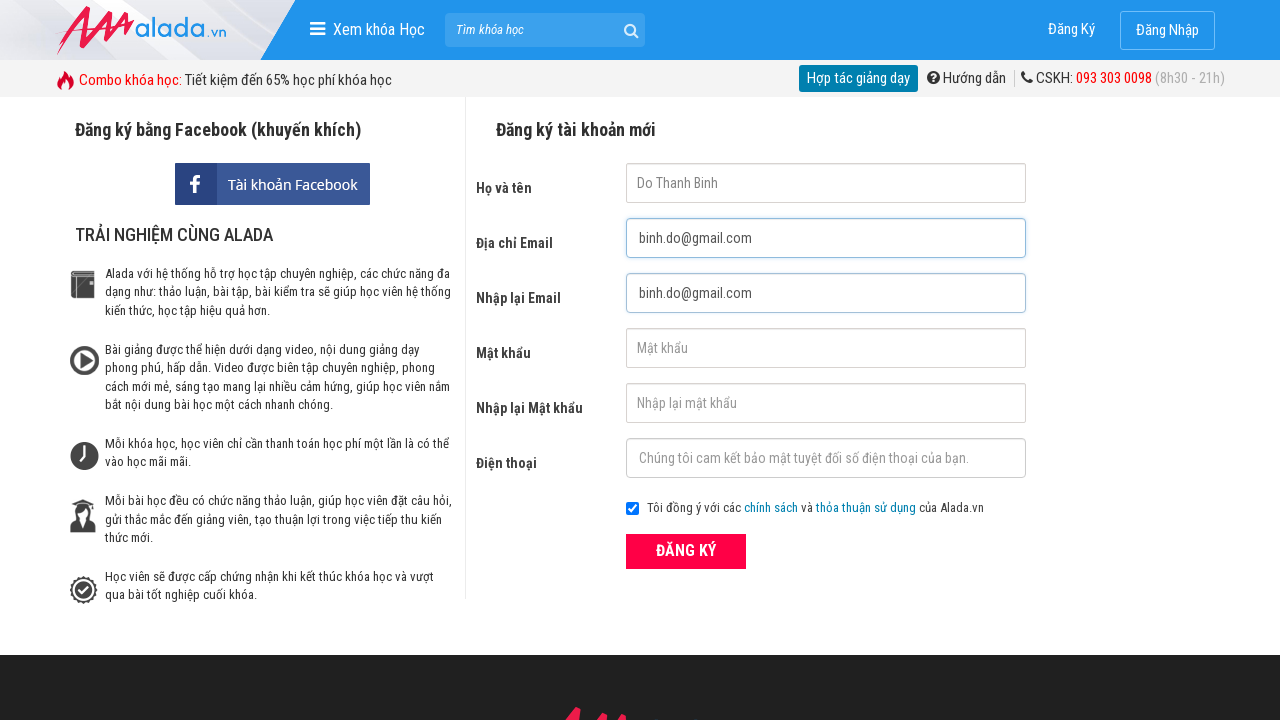

Filled password field with 'MyPass2024' on #txtPassword
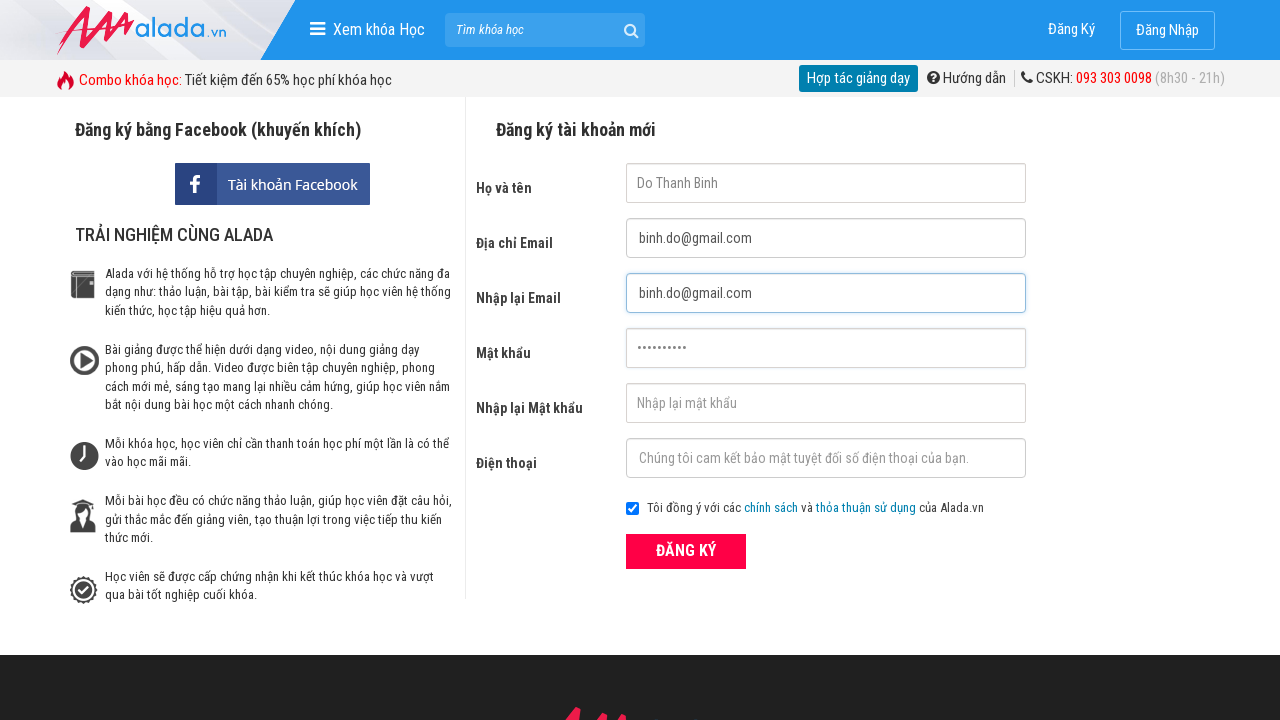

Filled confirm password field with 'MyPass2024' on #txtCPassword
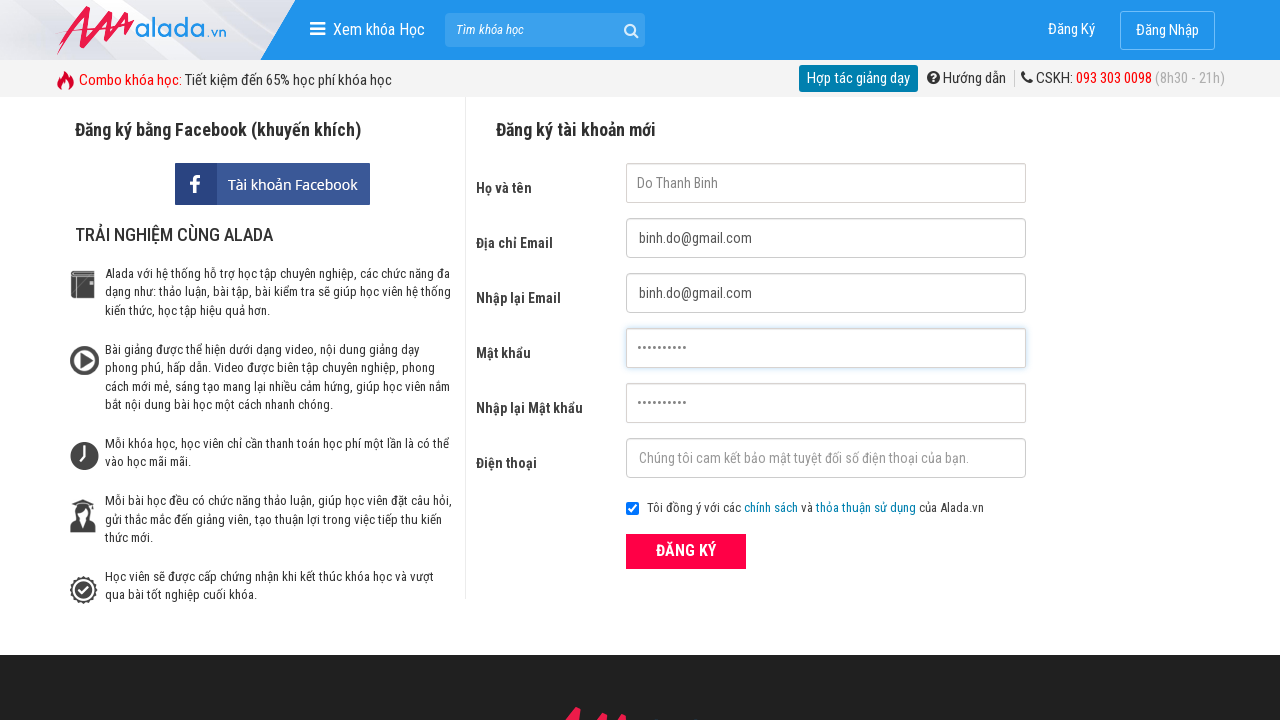

Filled phone field with short phone number '034266123' on #txtPhone
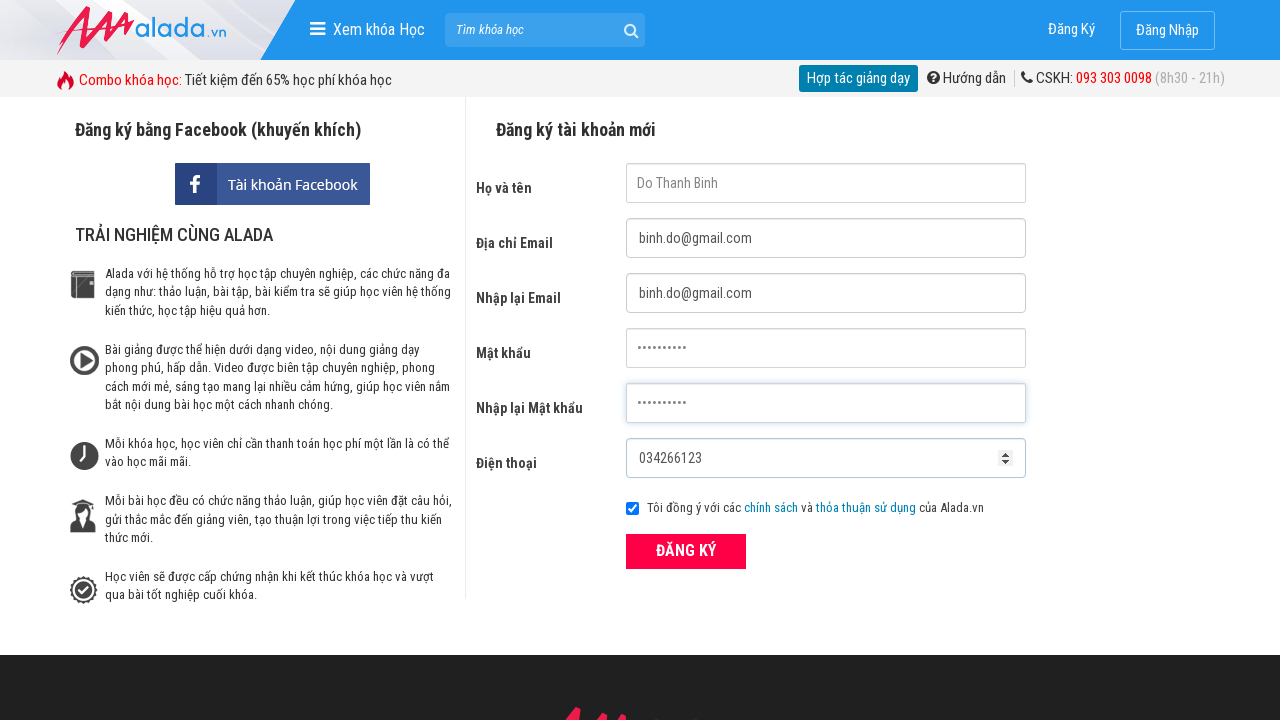

Clicked submit button to validate registration form at (686, 551) on button[type='submit']
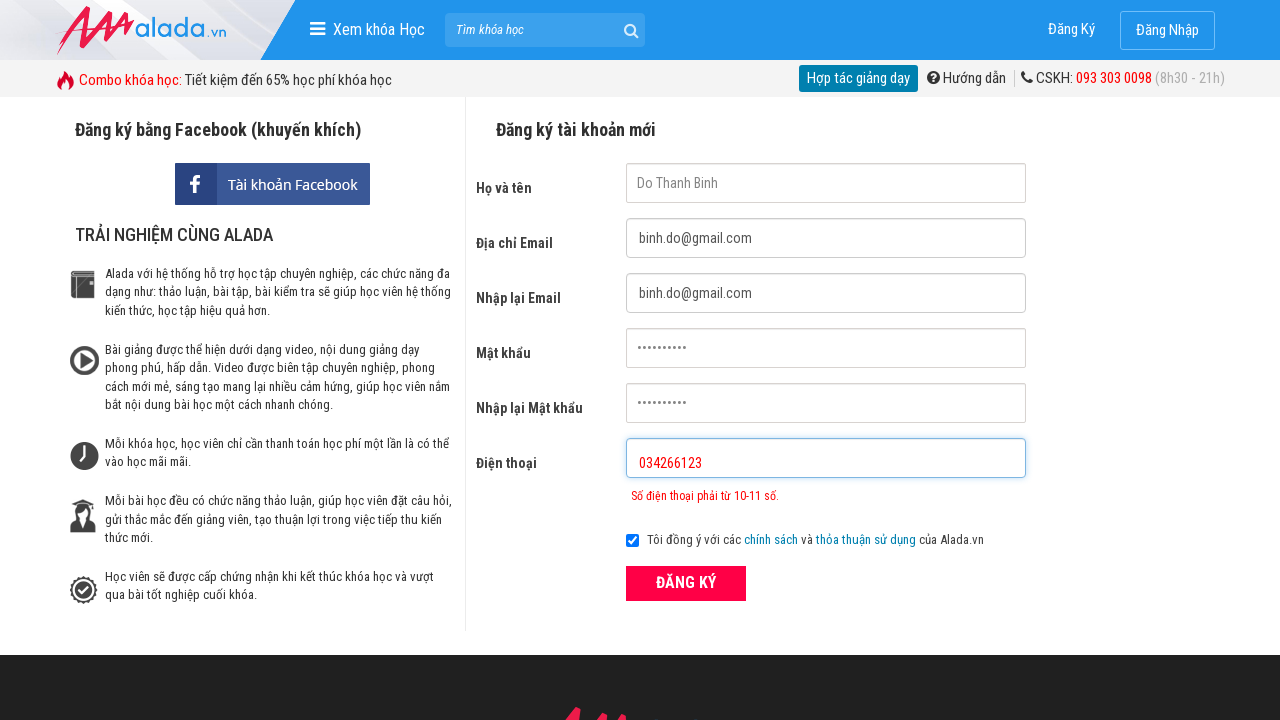

Phone length error message appeared
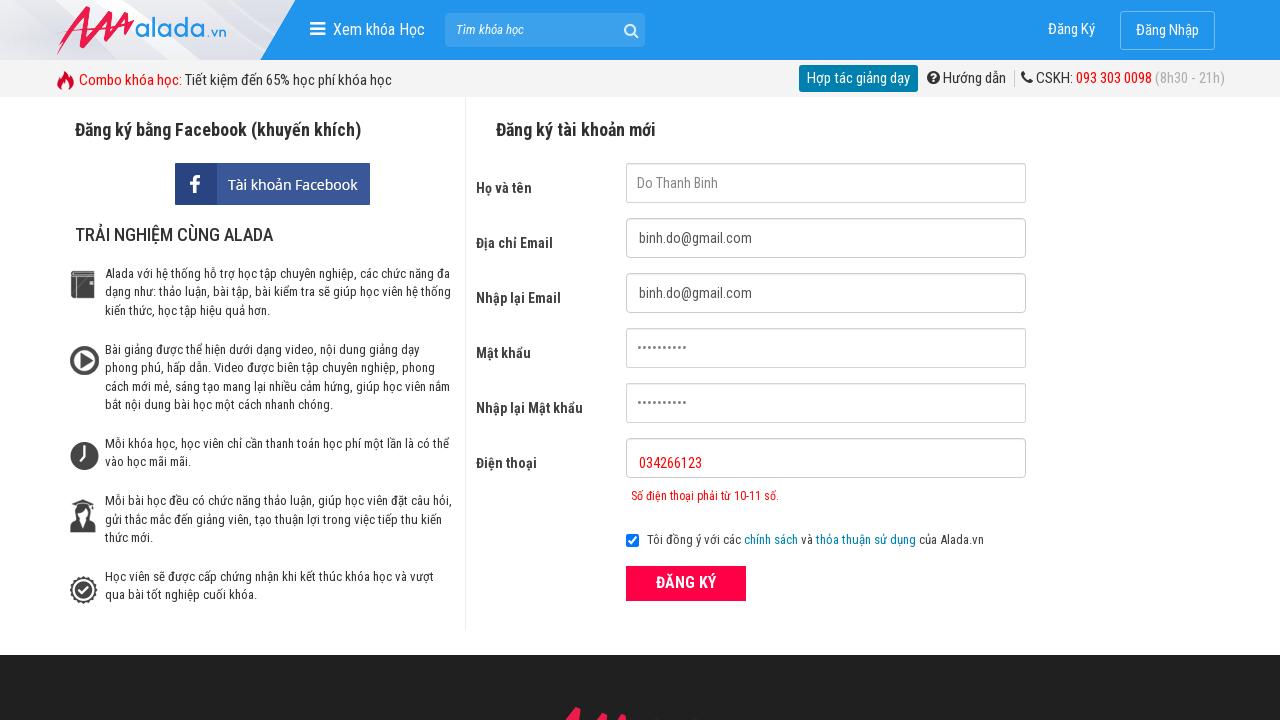

Cleared phone field on #txtPhone
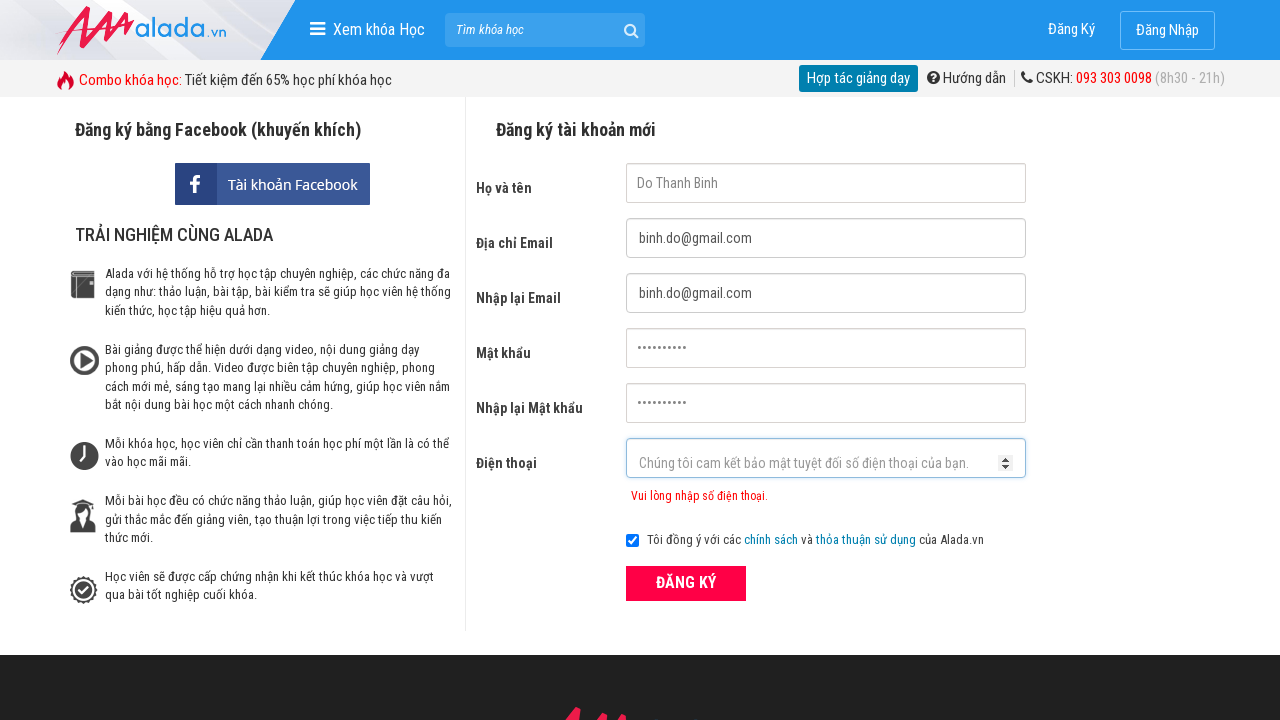

Filled phone field with invalid prefix number '123456' on #txtPhone
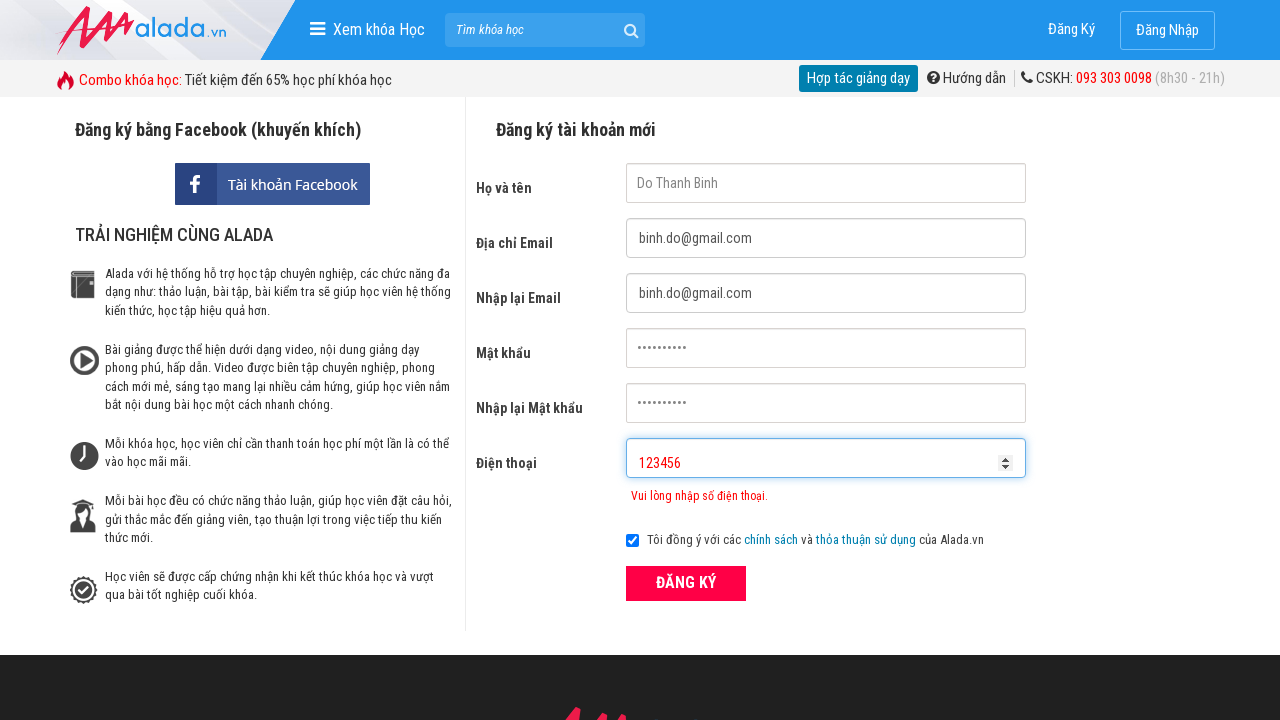

Clicked submit button to validate phone prefix at (686, 583) on button[type='submit']
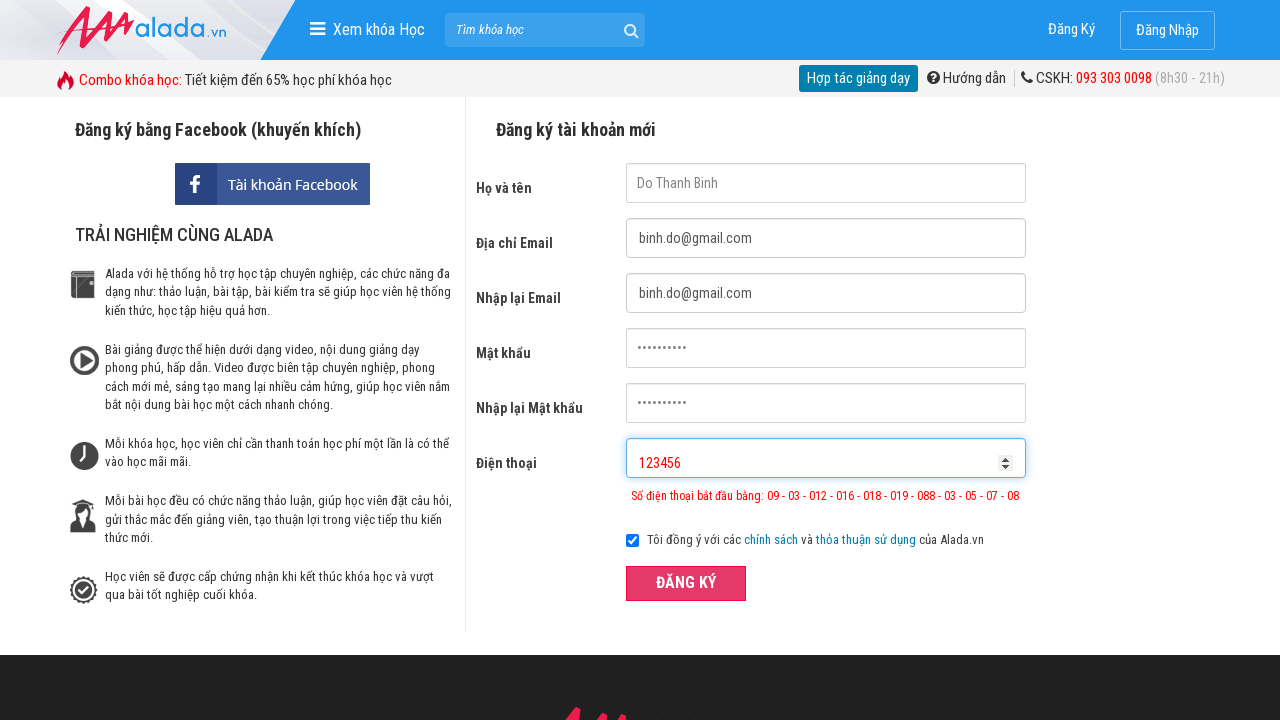

Phone prefix error message appeared
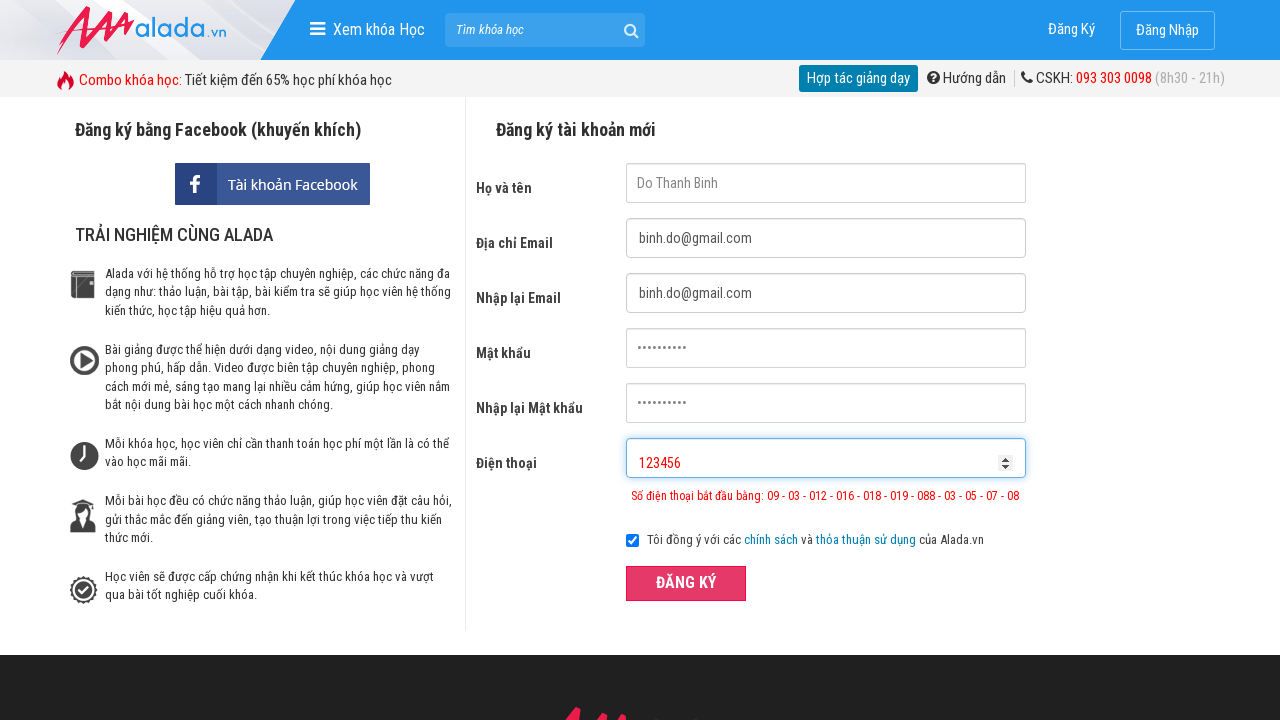

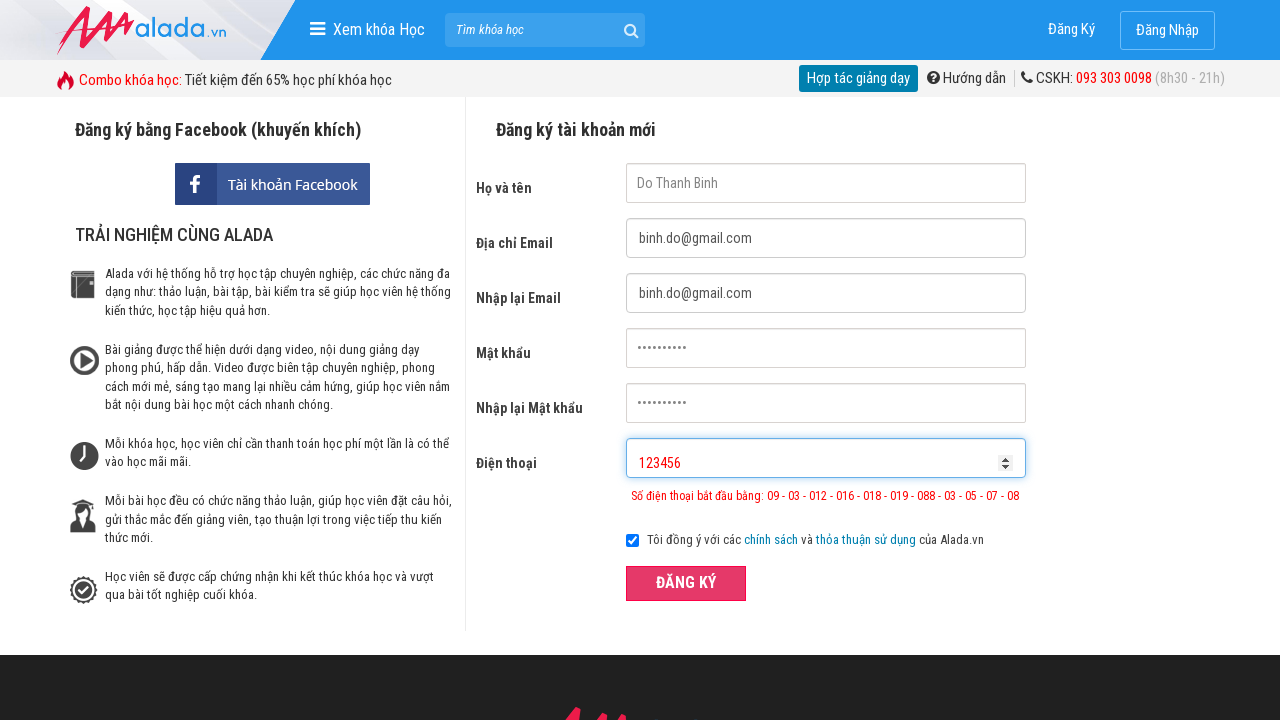